Opens the YouTube homepage and verifies the page loads successfully

Starting URL: https://www.youtube.com/

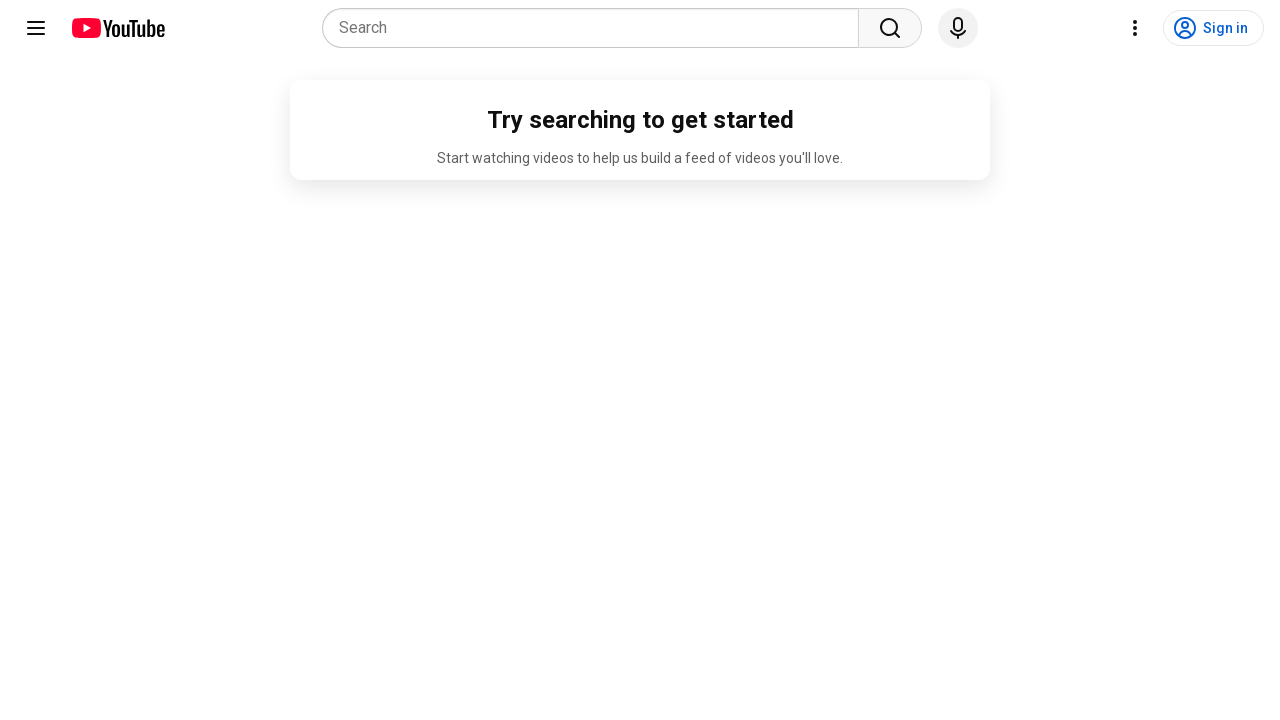

Navigated to YouTube homepage
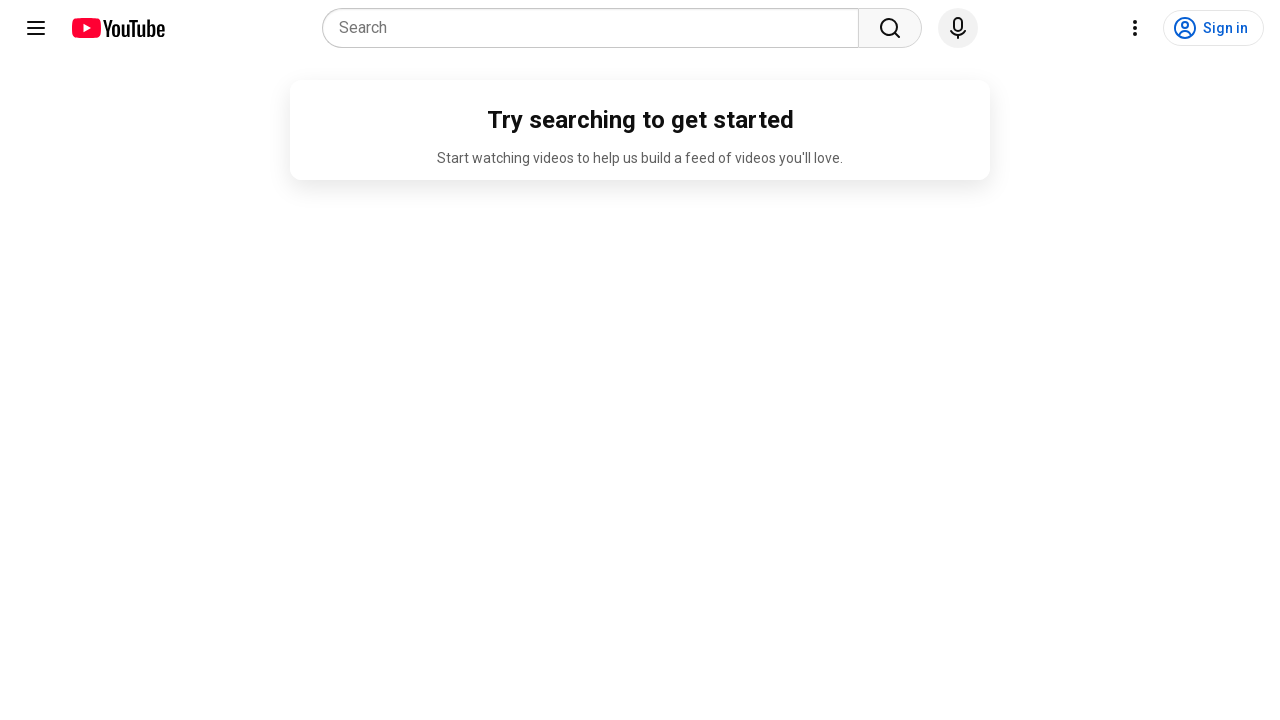

YouTube homepage loaded successfully - ytd-app element found
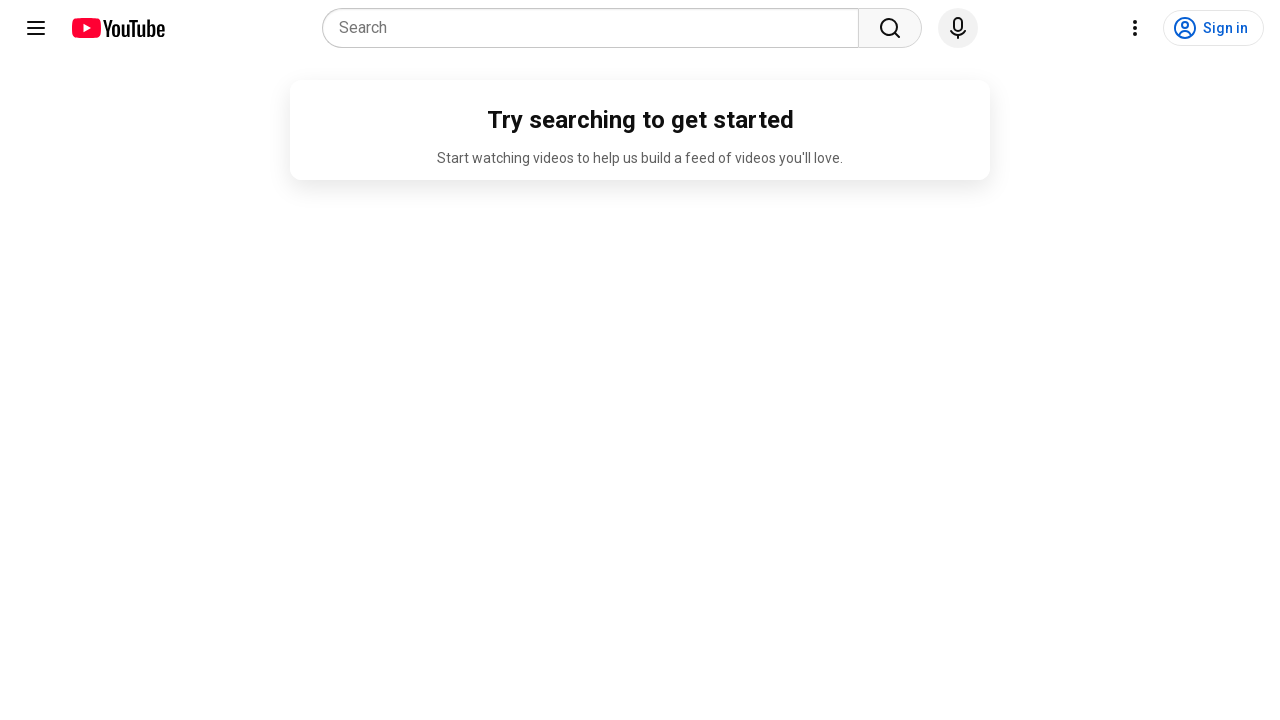

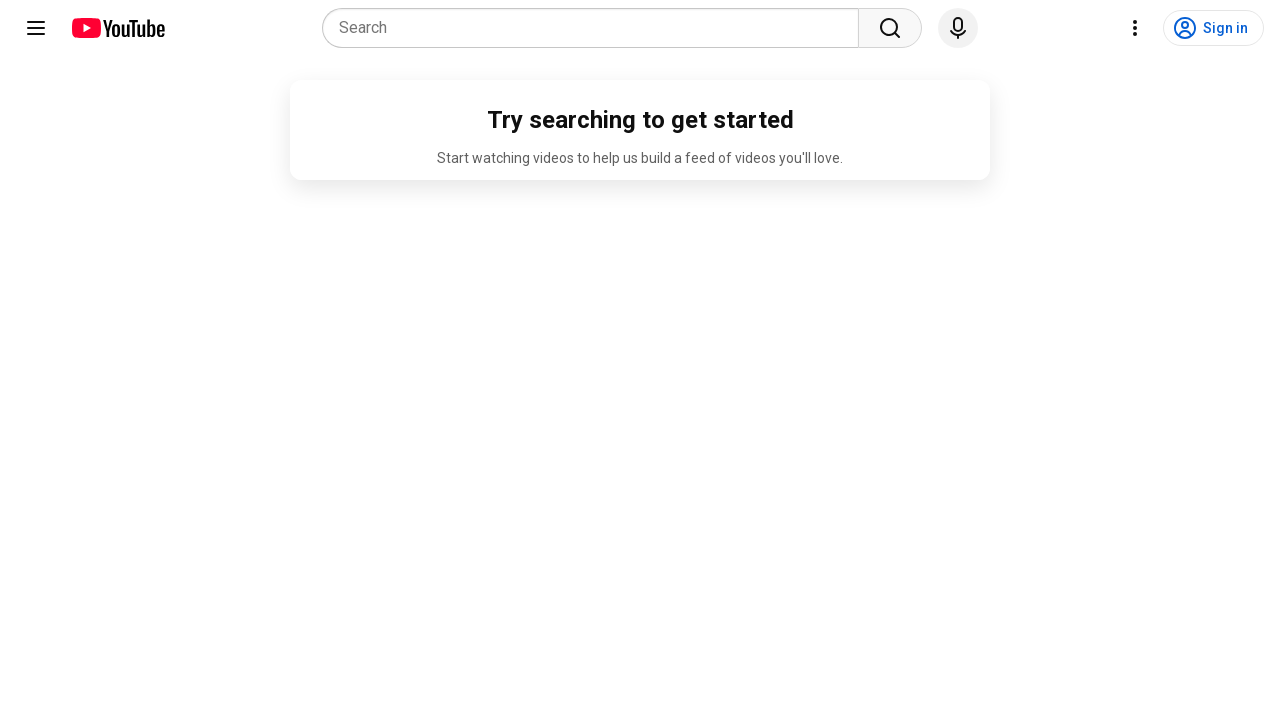